Tests JavaScript prompt dialog by clicking a button to trigger it, entering text, and accepting the prompt

Starting URL: https://the-internet.herokuapp.com/javascript_alerts

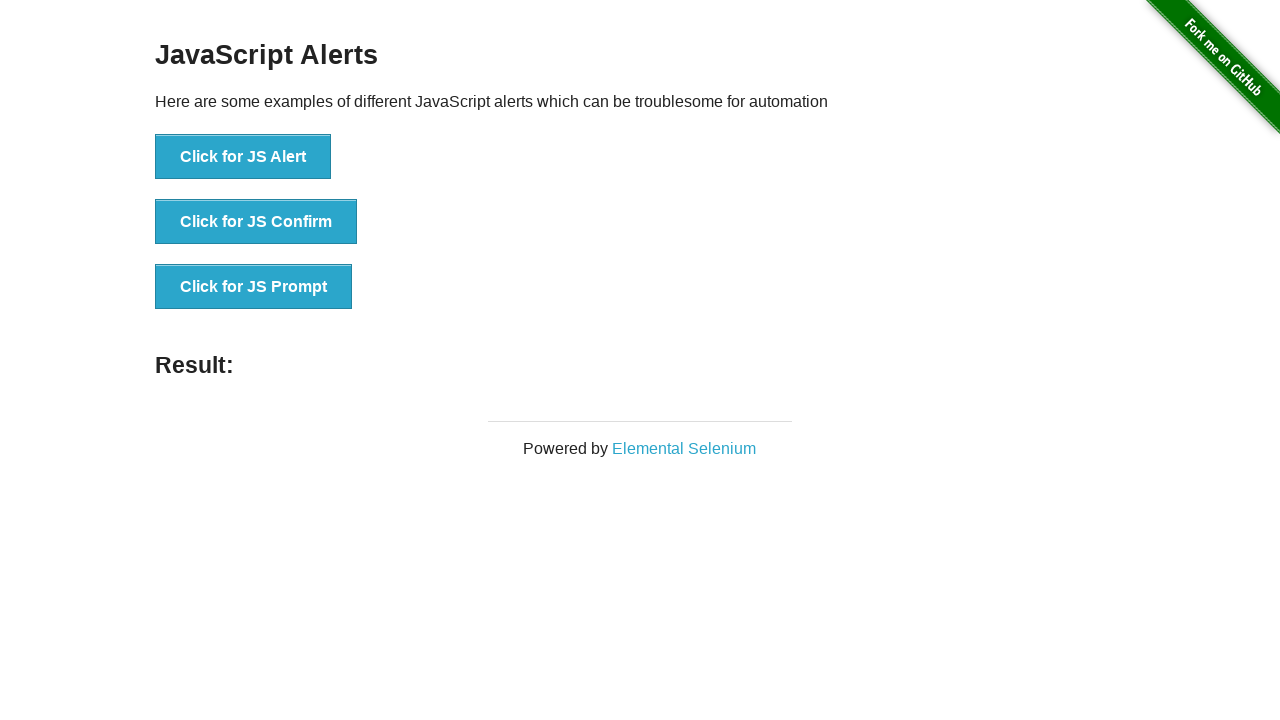

Set up dialog handler to accept prompt with text 'Hello from Playwright test'
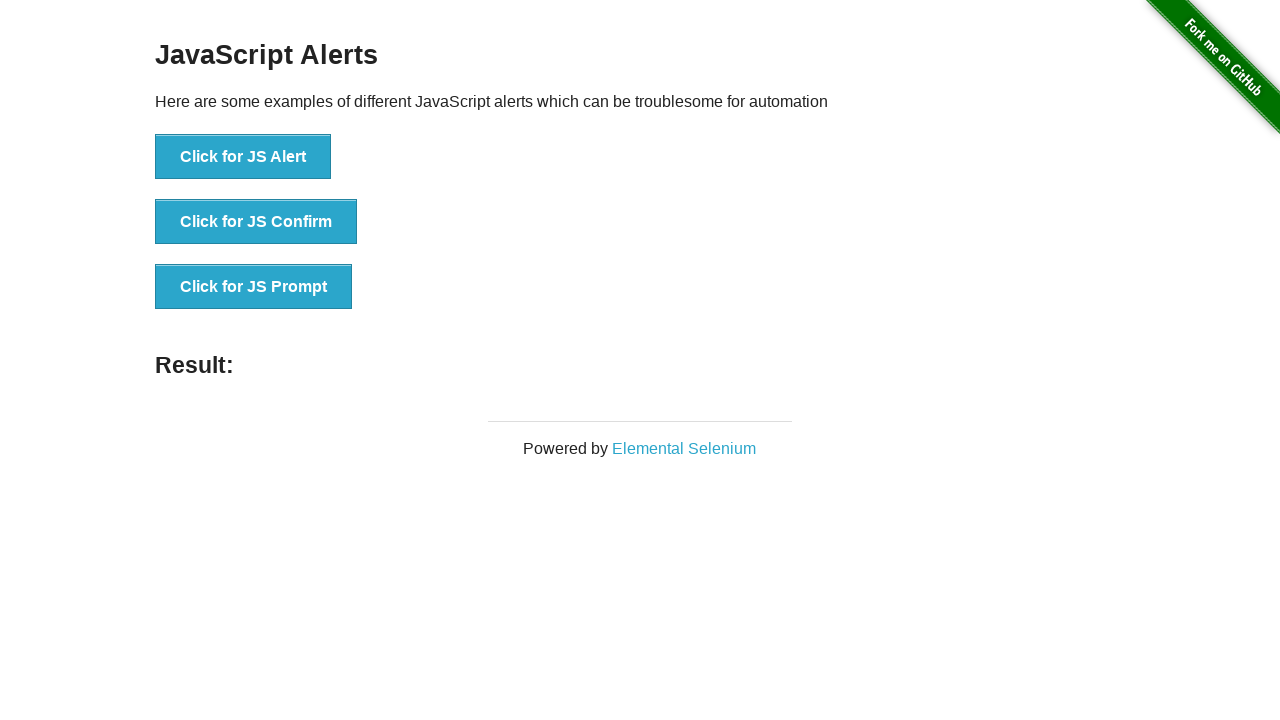

Clicked button to trigger JavaScript prompt dialog at (254, 287) on xpath=//button[normalize-space()='Click for JS Prompt']
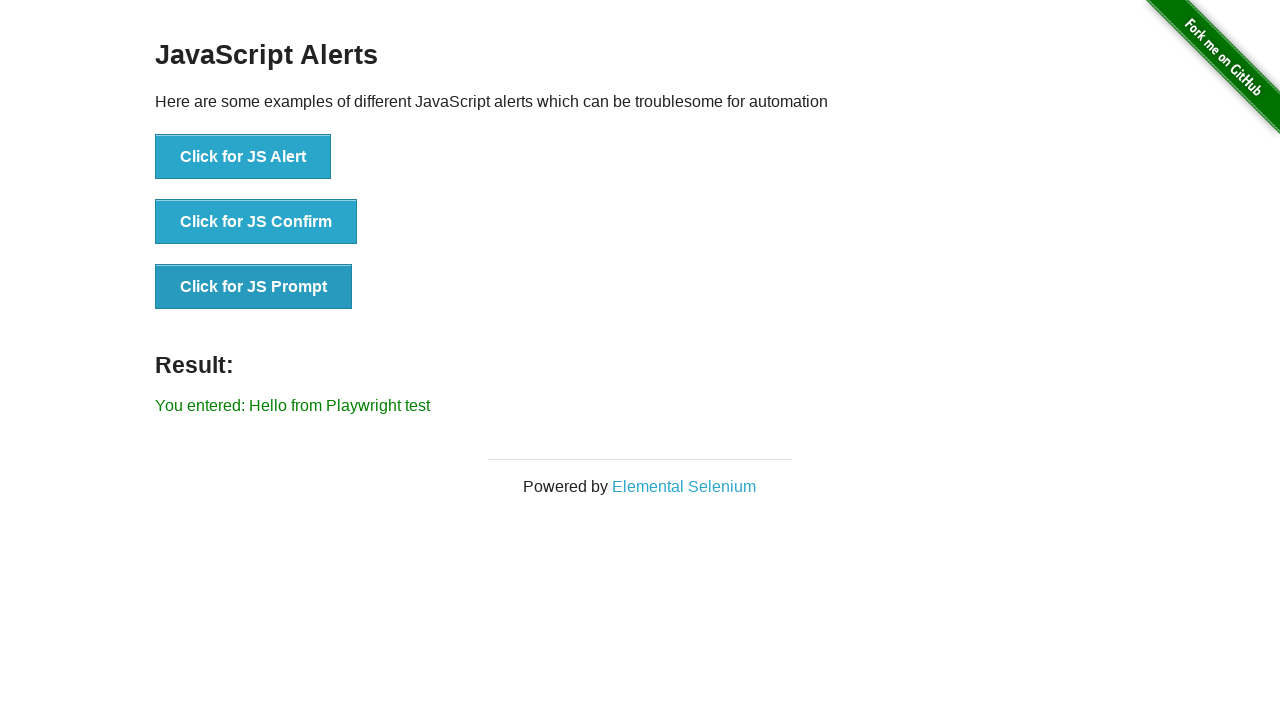

Prompt was accepted and result text appeared
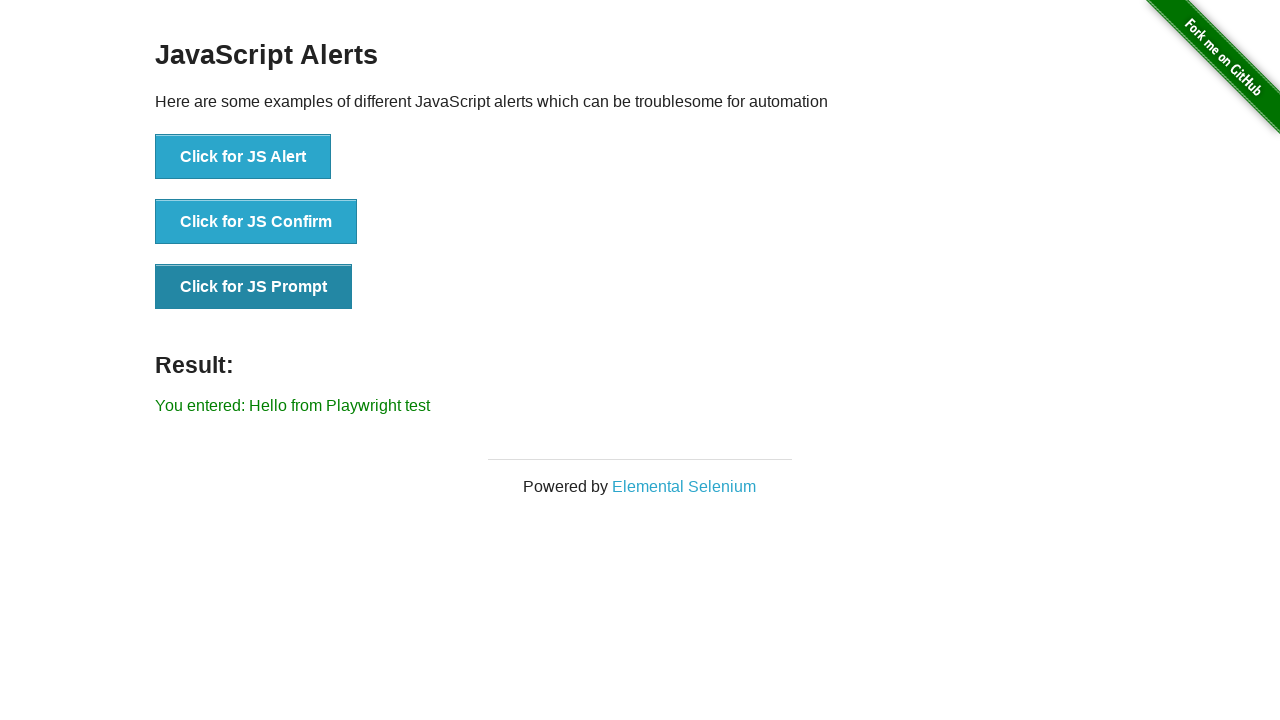

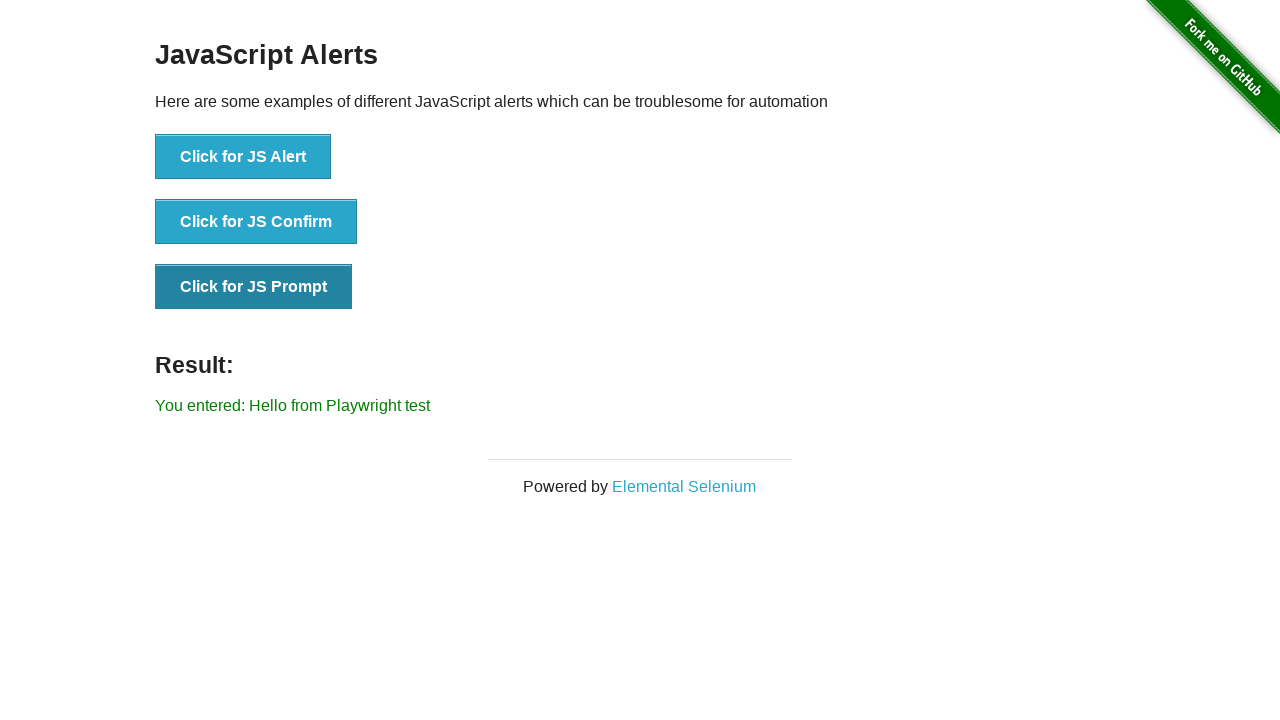